Verifies that the products section contains at least one visible product item

Starting URL: https://www.automationexercise.com/

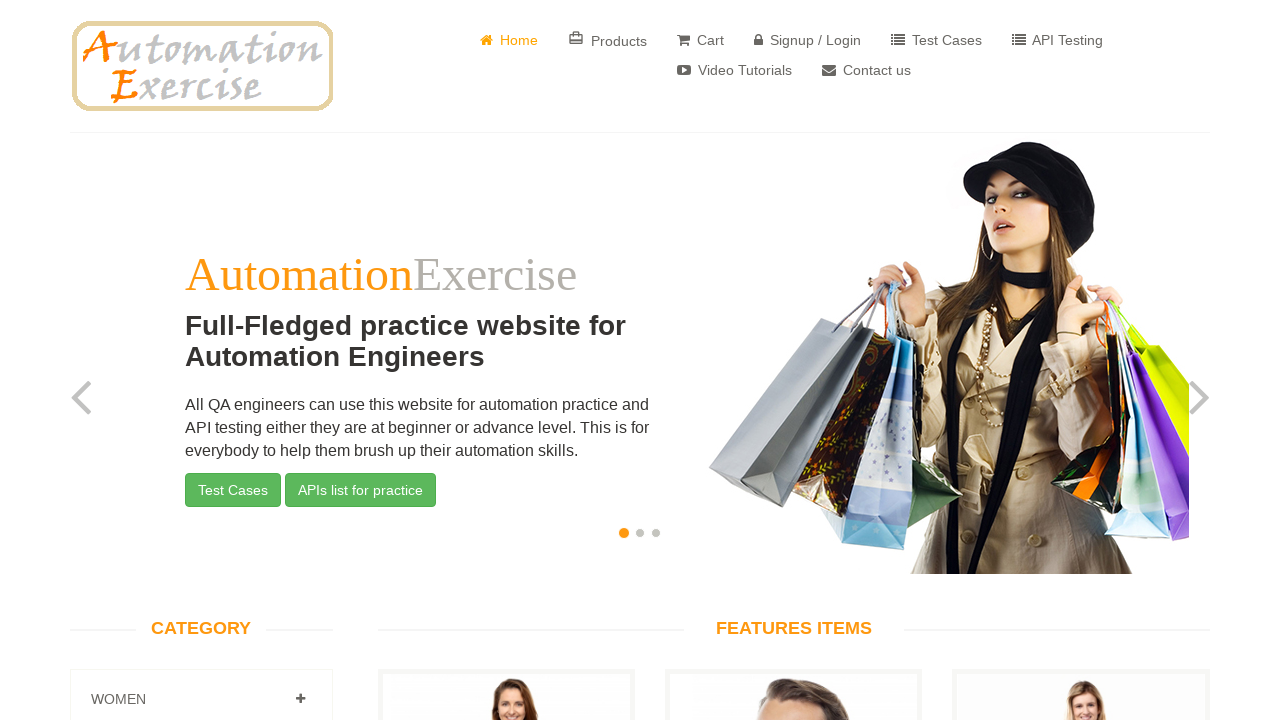

Located products container element
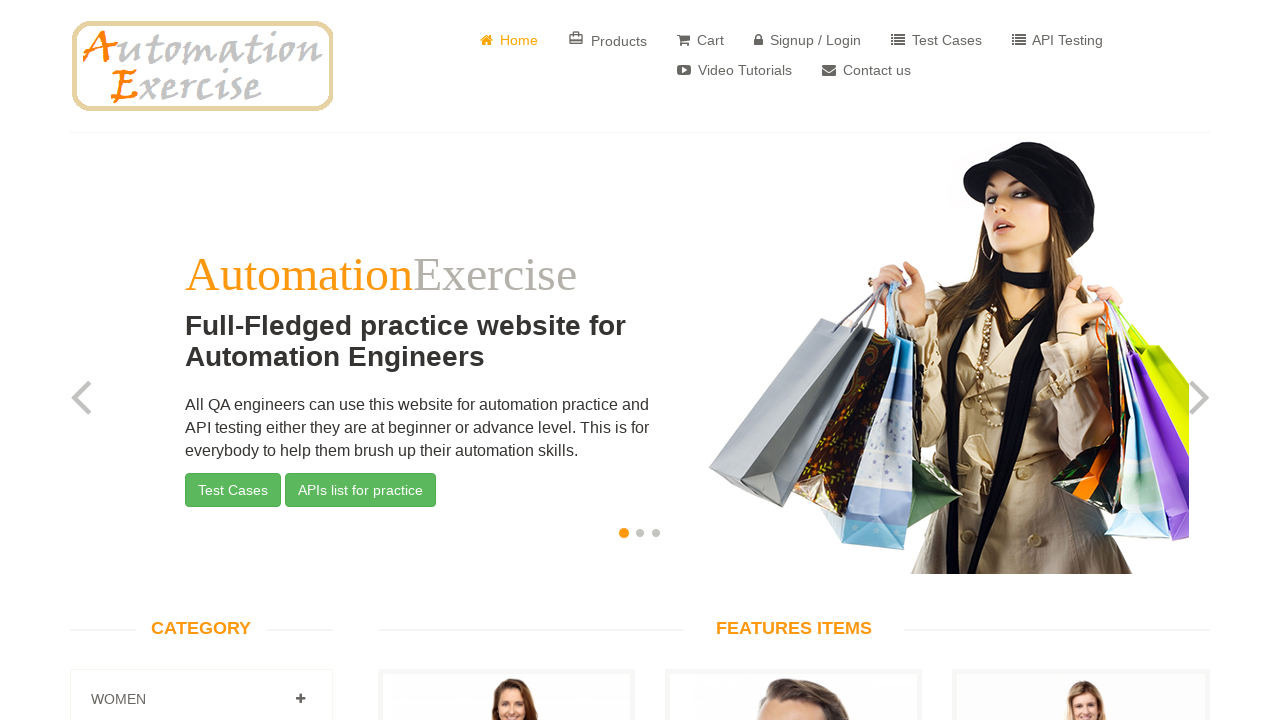

Located product items within container
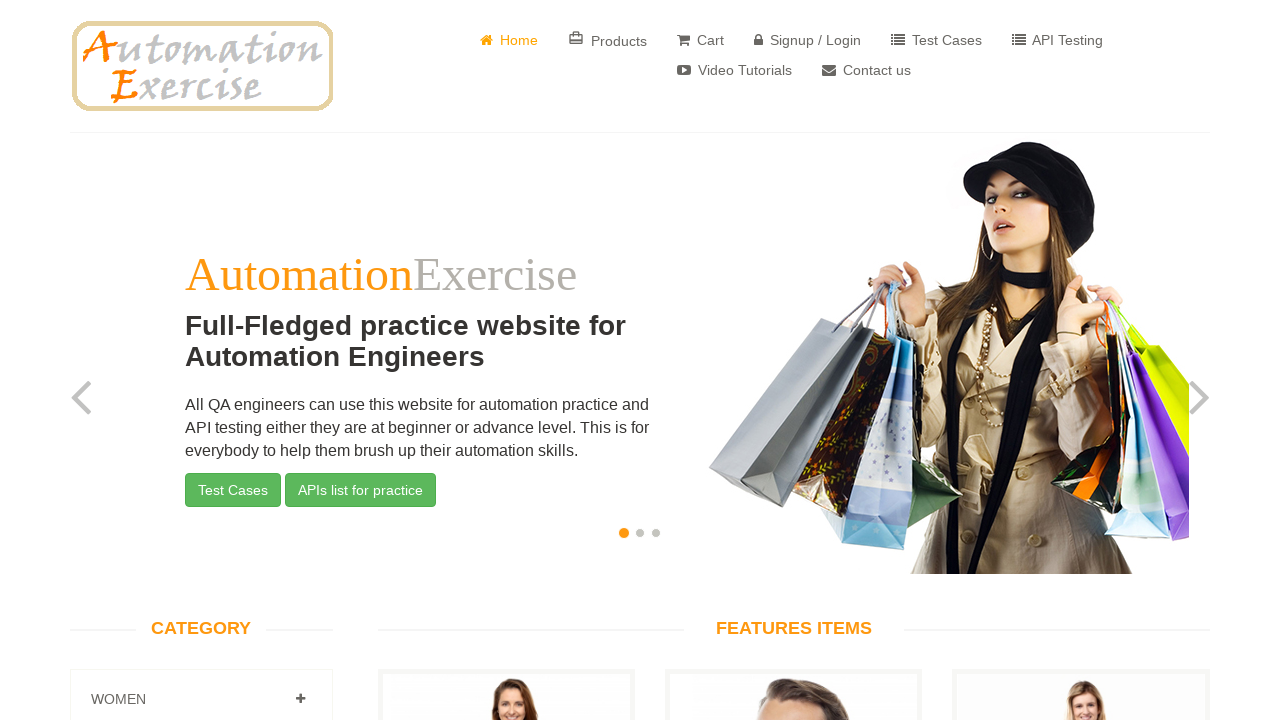

Counted 34 product items in the section
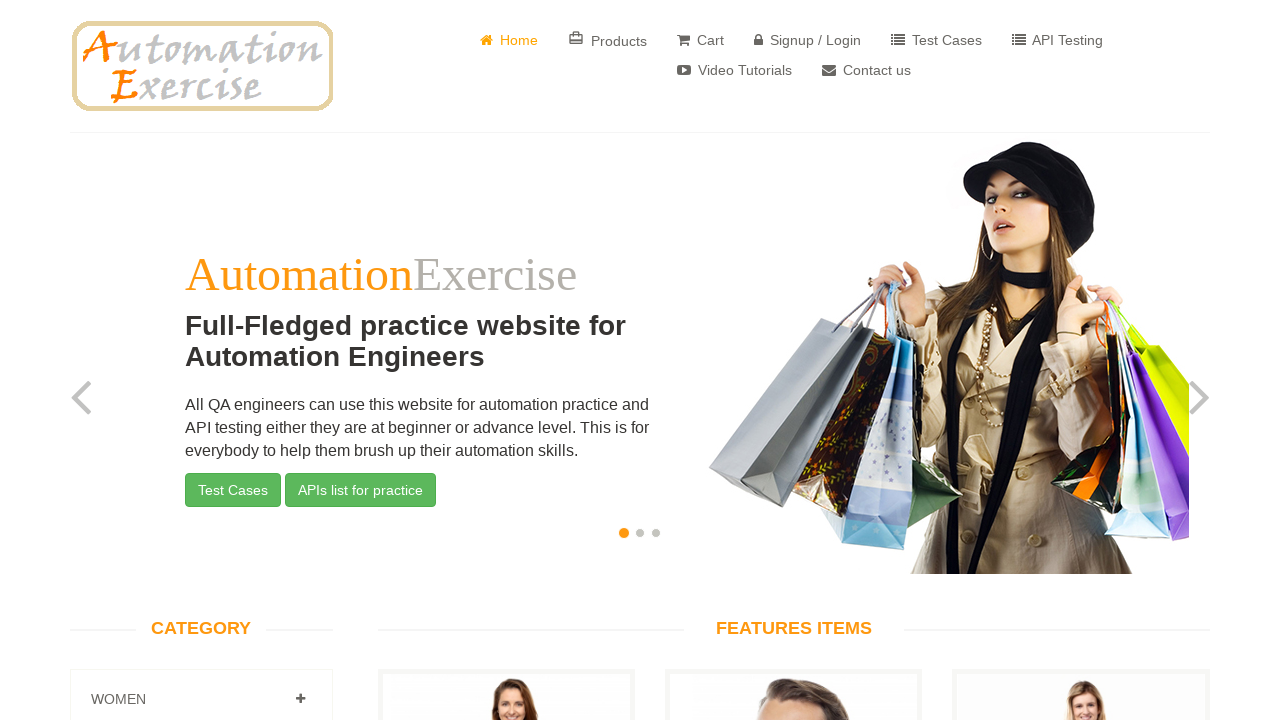

Verified that at least one product item is visible
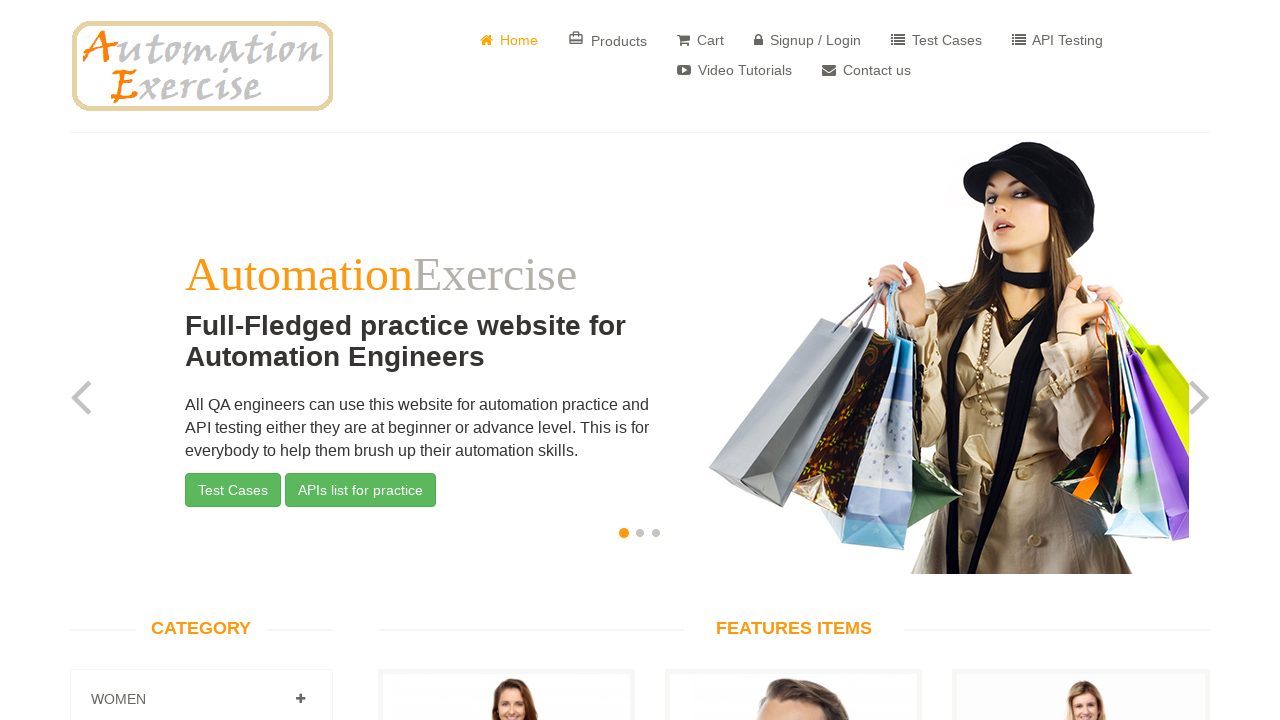

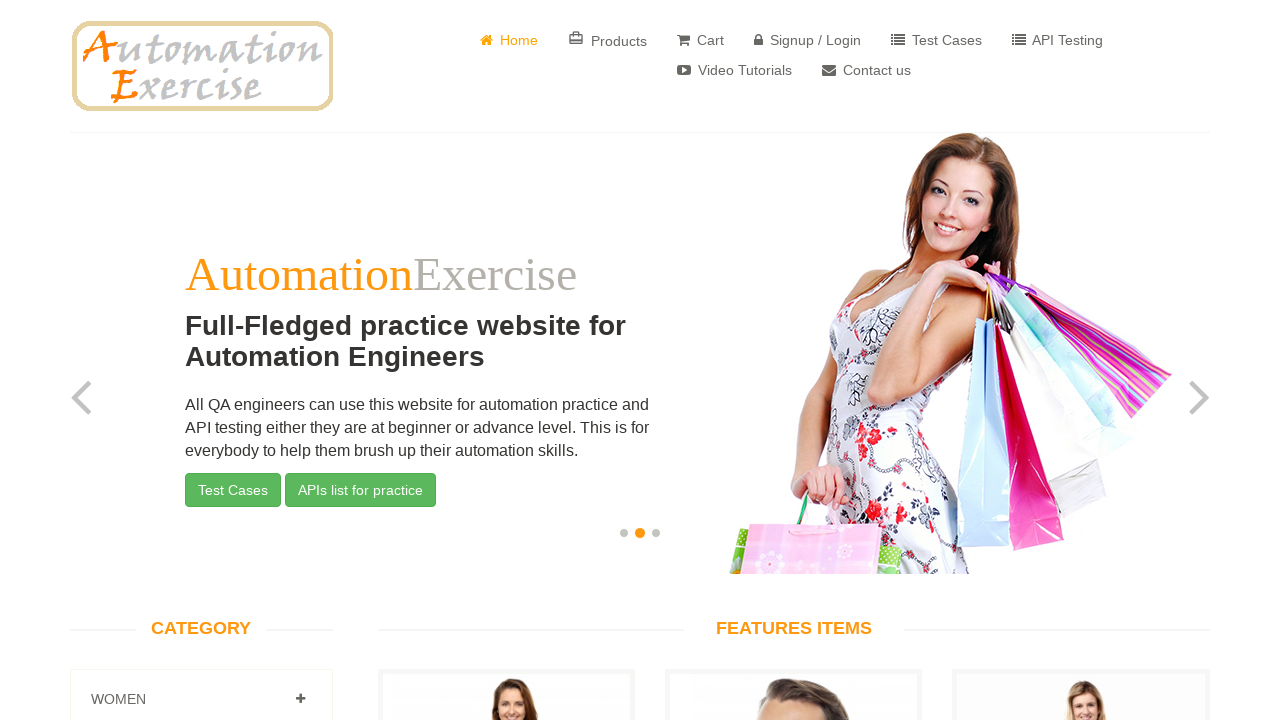